Tests various API link responses (201, 204, 301, 400, 401, 403, 404) and opens home link in new tab on the Links page

Starting URL: https://demoqa.com/elements

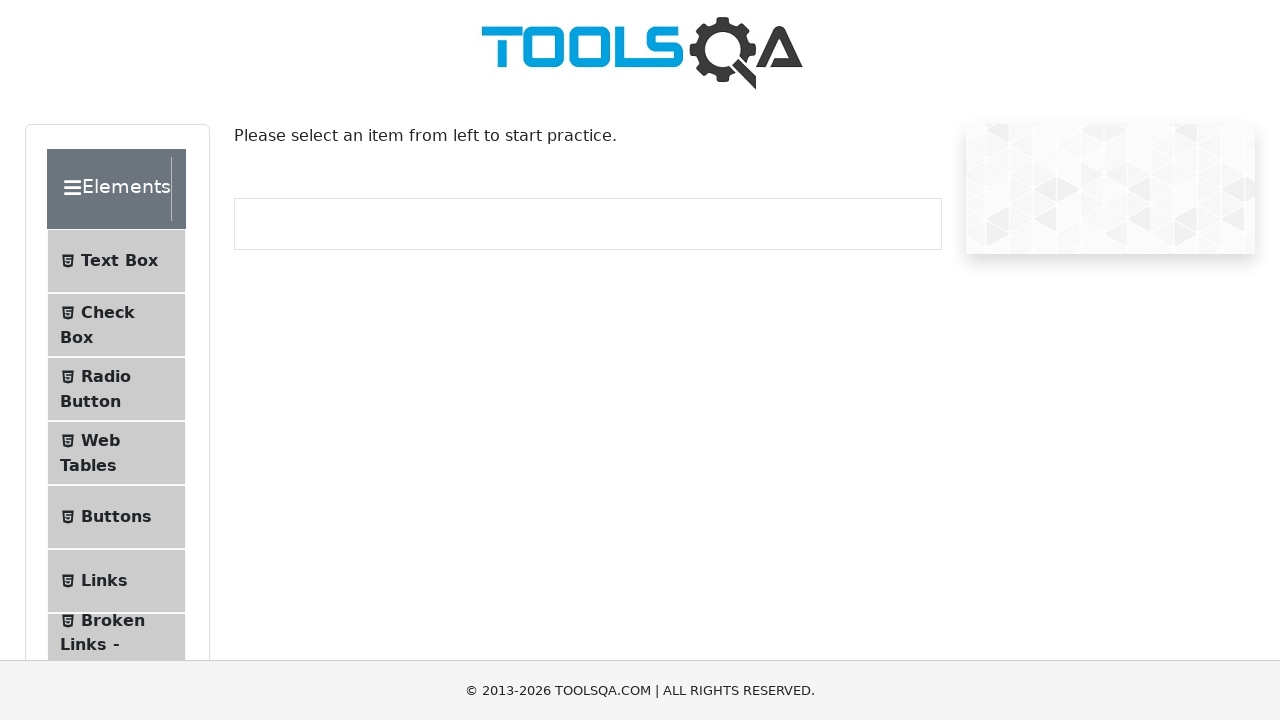

Clicked on Links menu item at (116, 581) on li#item-5
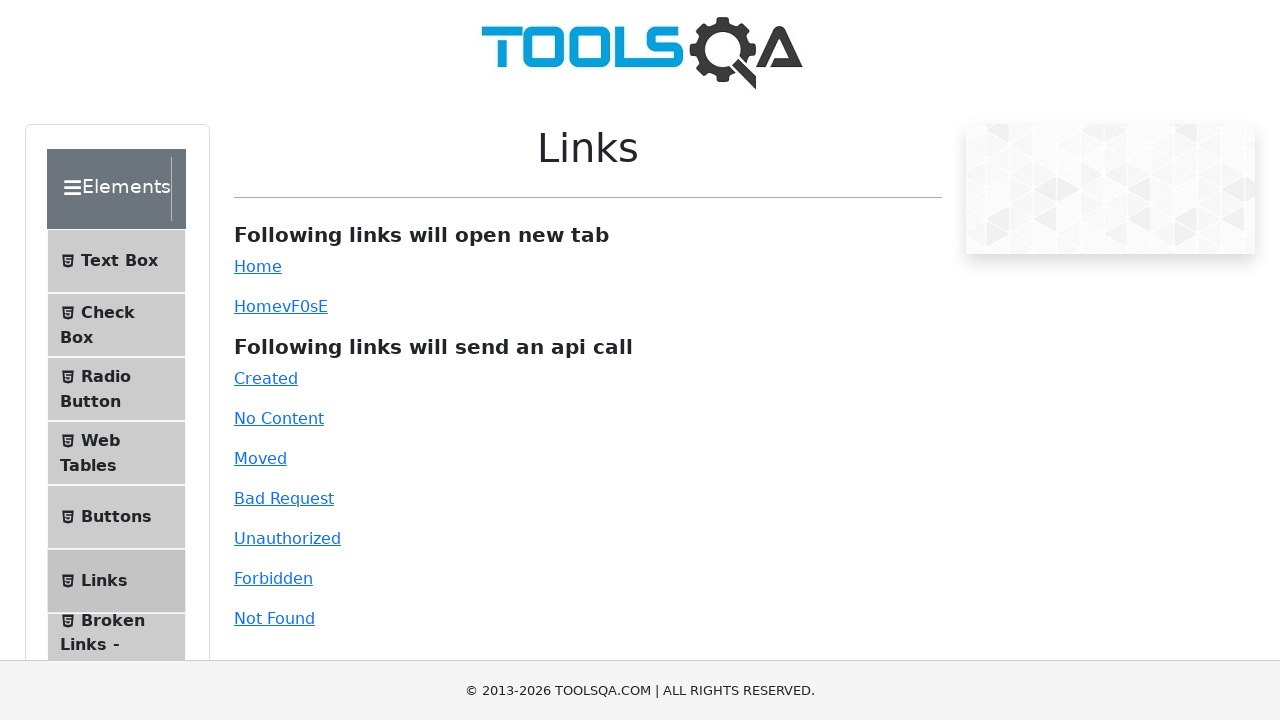

Clicked on created link (201 response) at (266, 378) on a#created
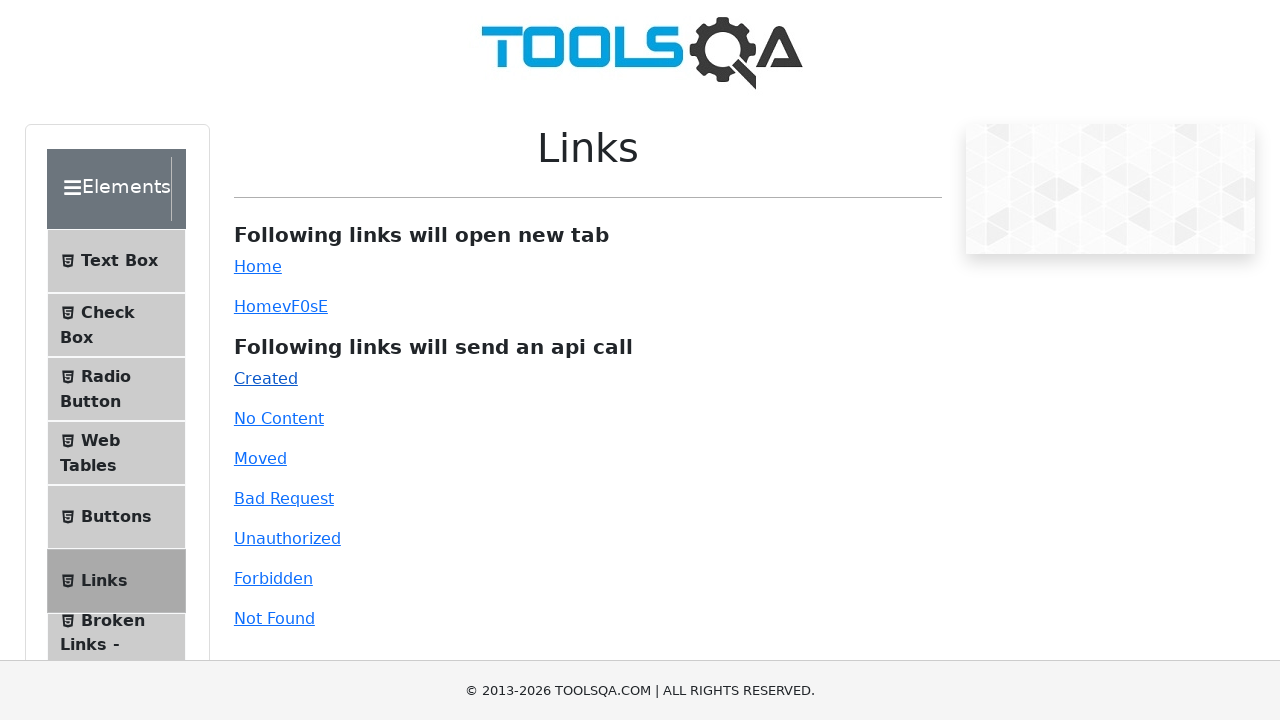

Waited 1000ms for created link response
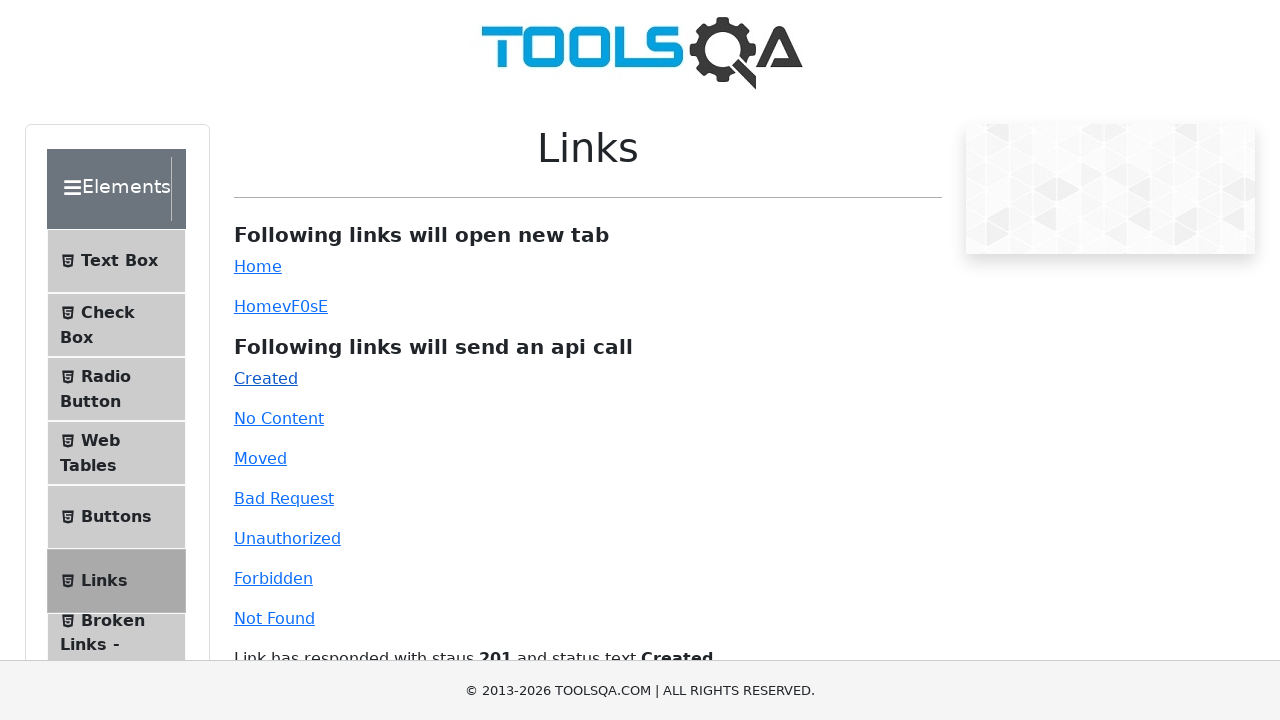

Reloaded page after created link test
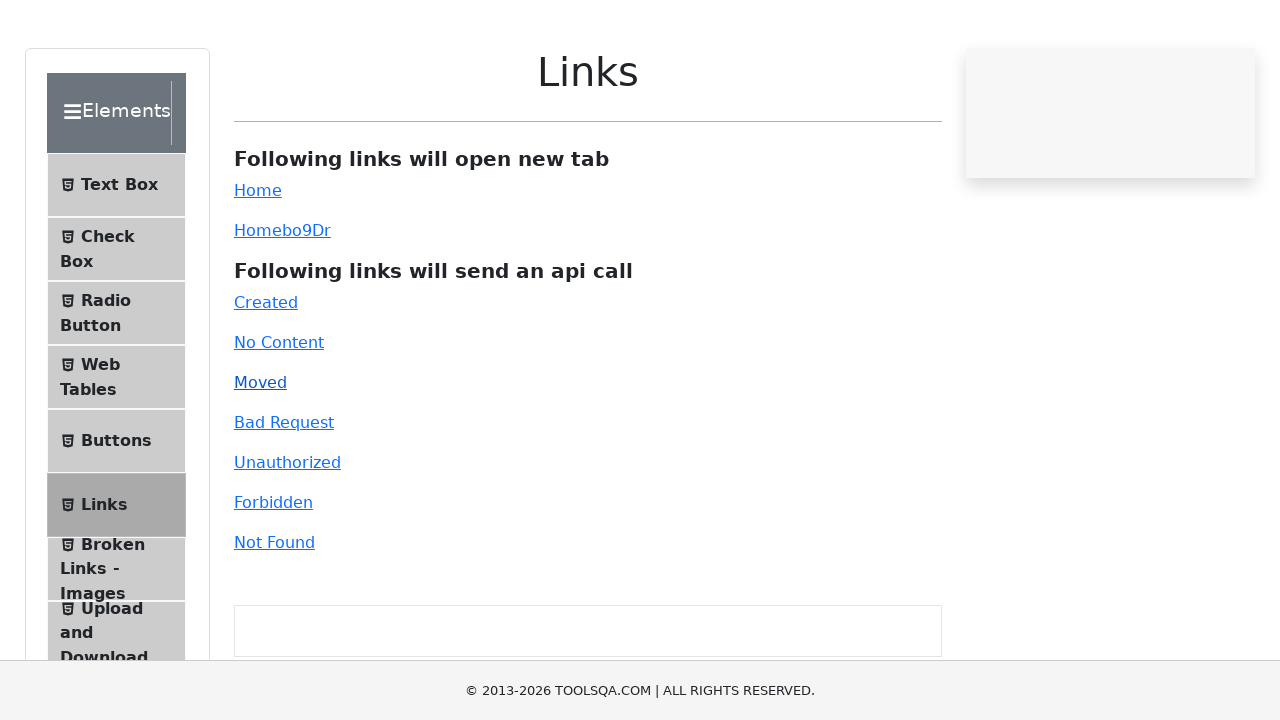

Clicked on no content link (204 response) at (279, 418) on a#no-content
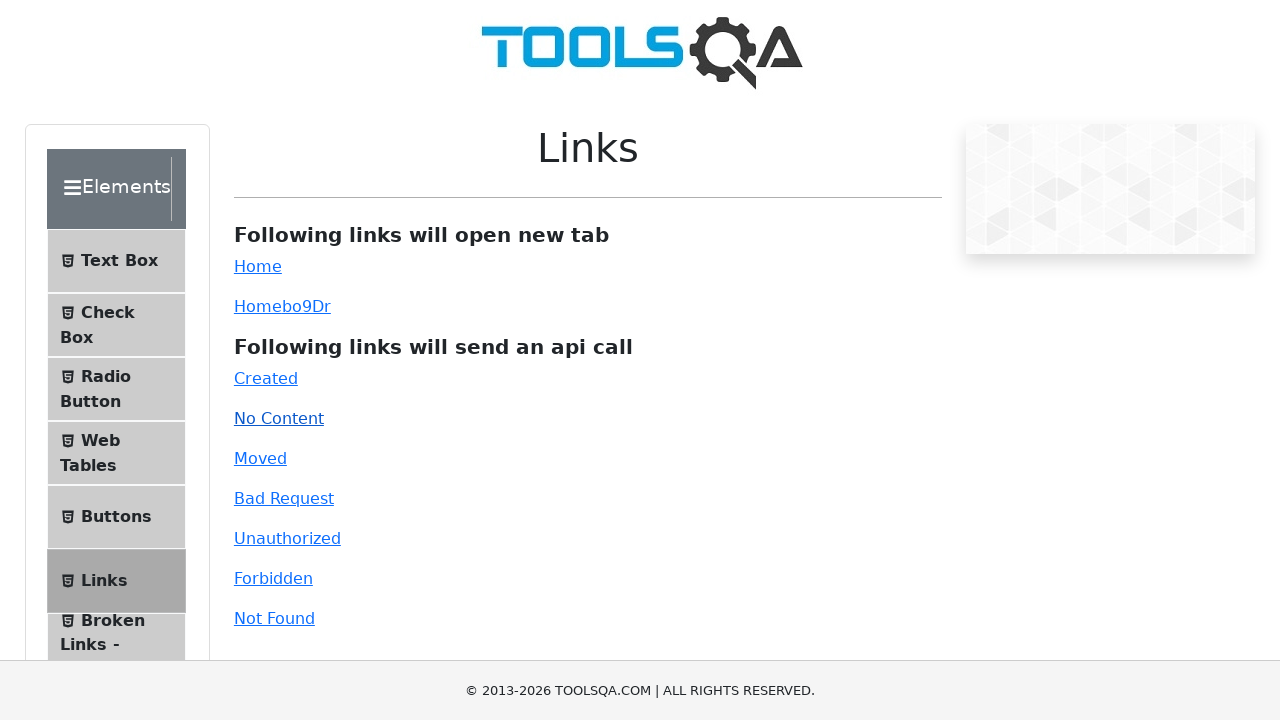

Waited 1000ms for no content link response
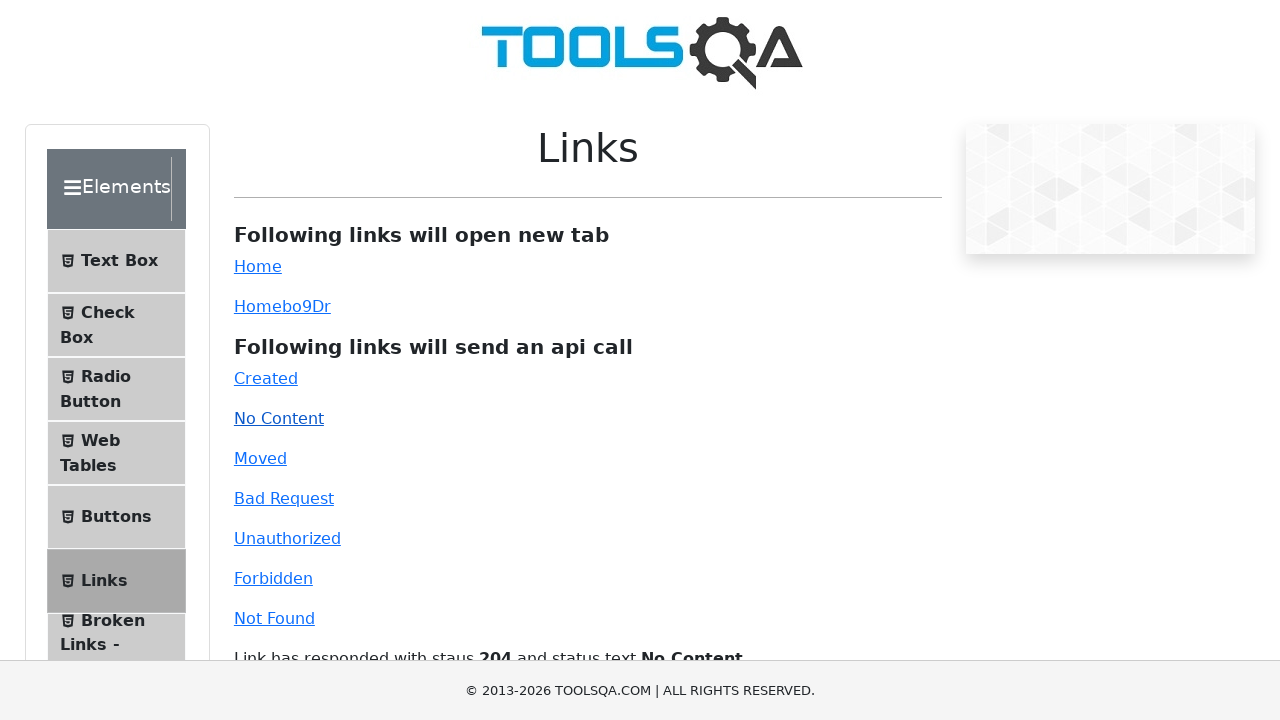

Reloaded page after no content link test
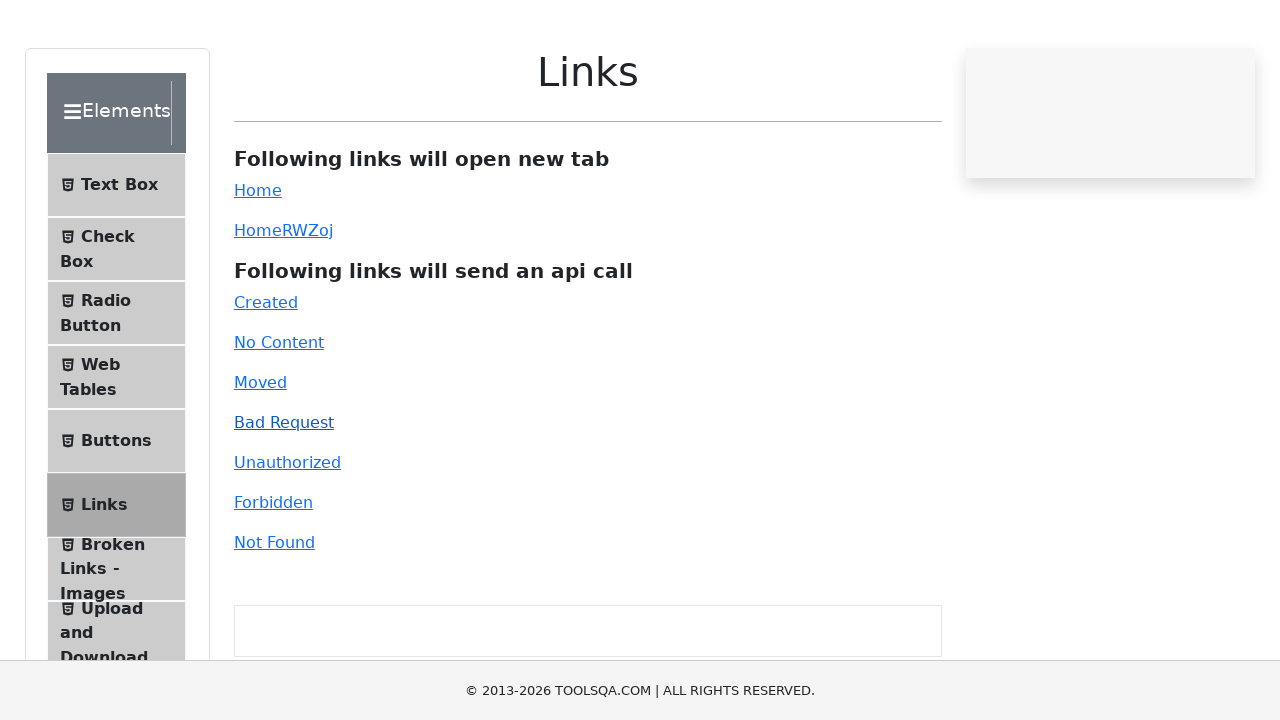

Clicked on moved link (301 response) at (260, 458) on a#moved
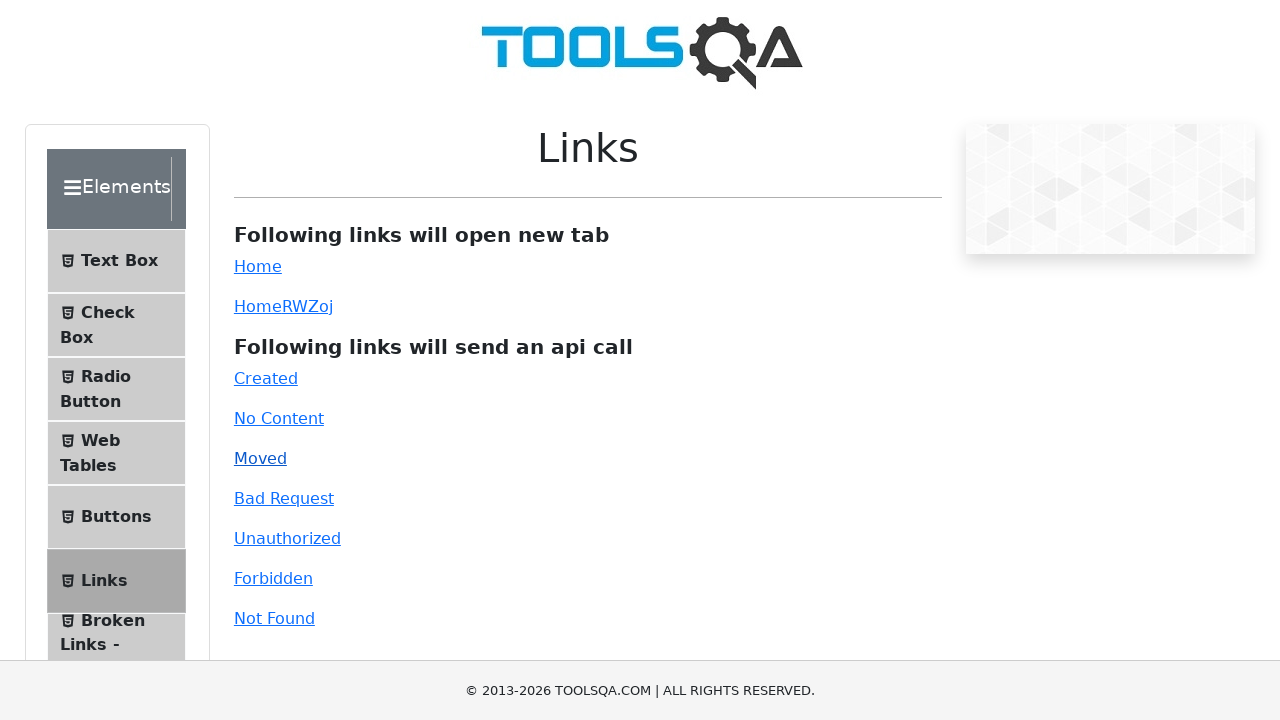

Waited 1000ms for moved link response
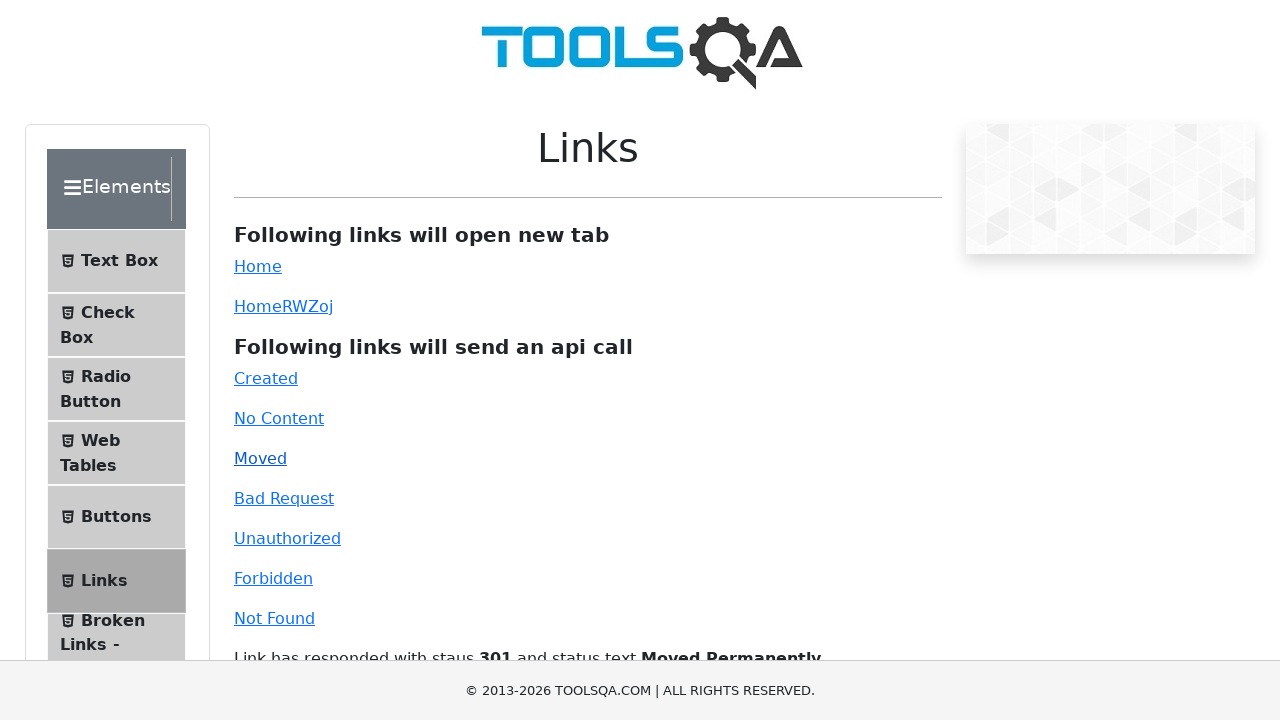

Reloaded page after moved link test
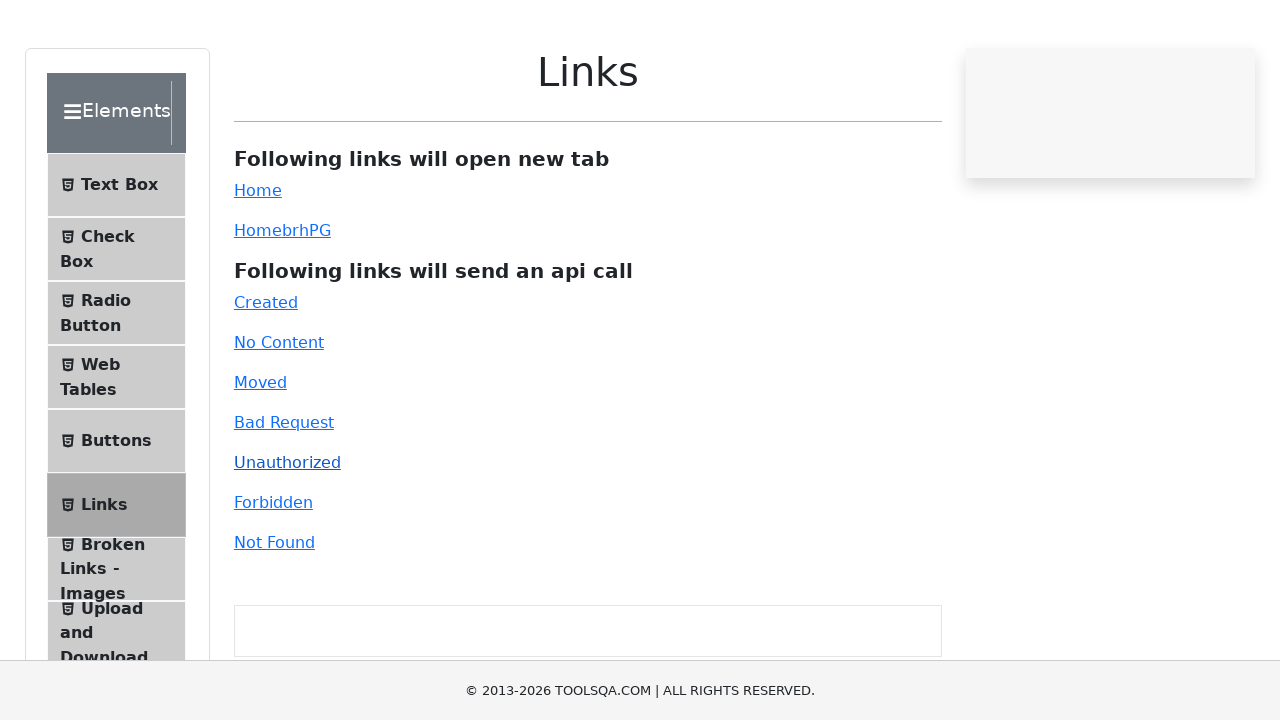

Clicked on bad request link (400 response) at (284, 498) on a#bad-request
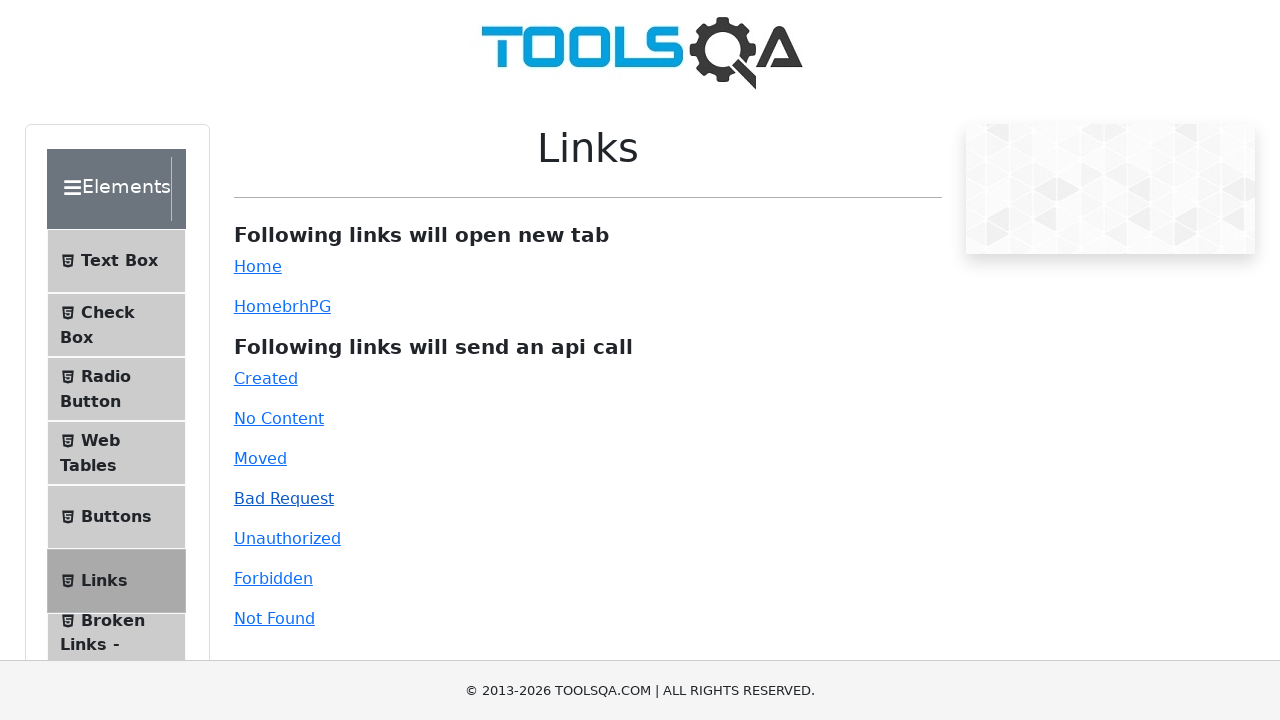

Waited 1000ms for bad request link response
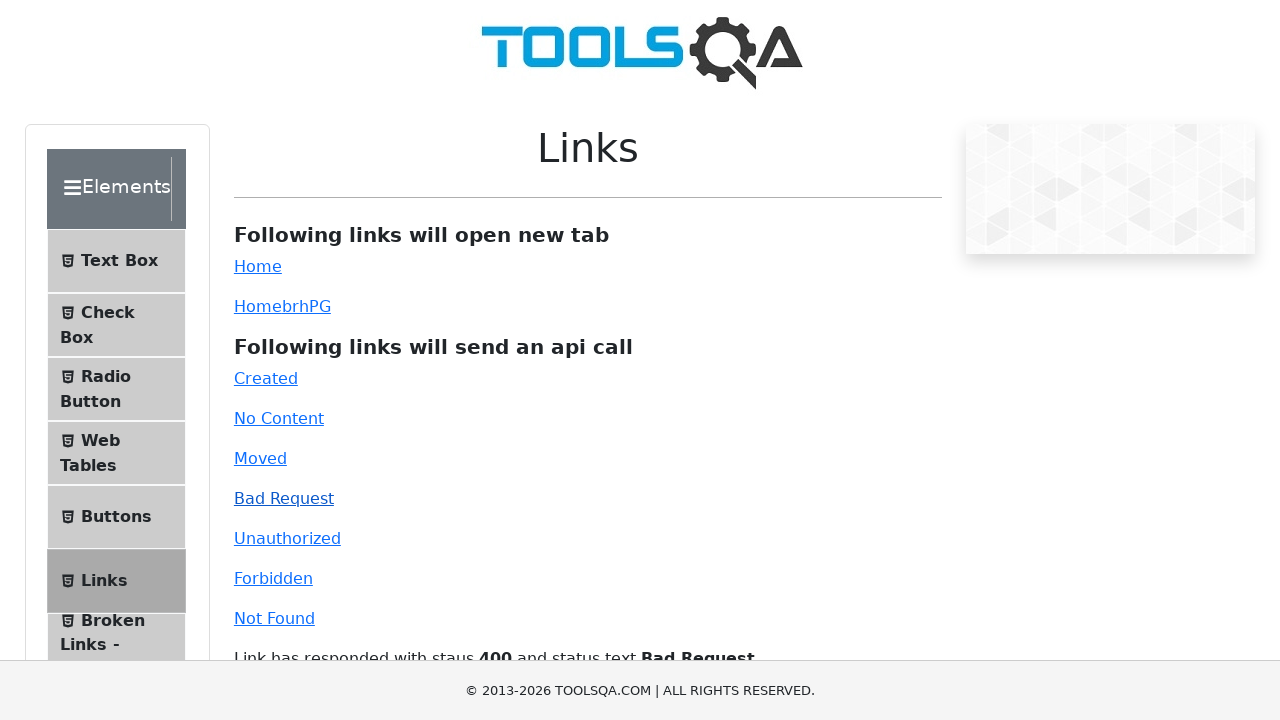

Reloaded page after bad request link test
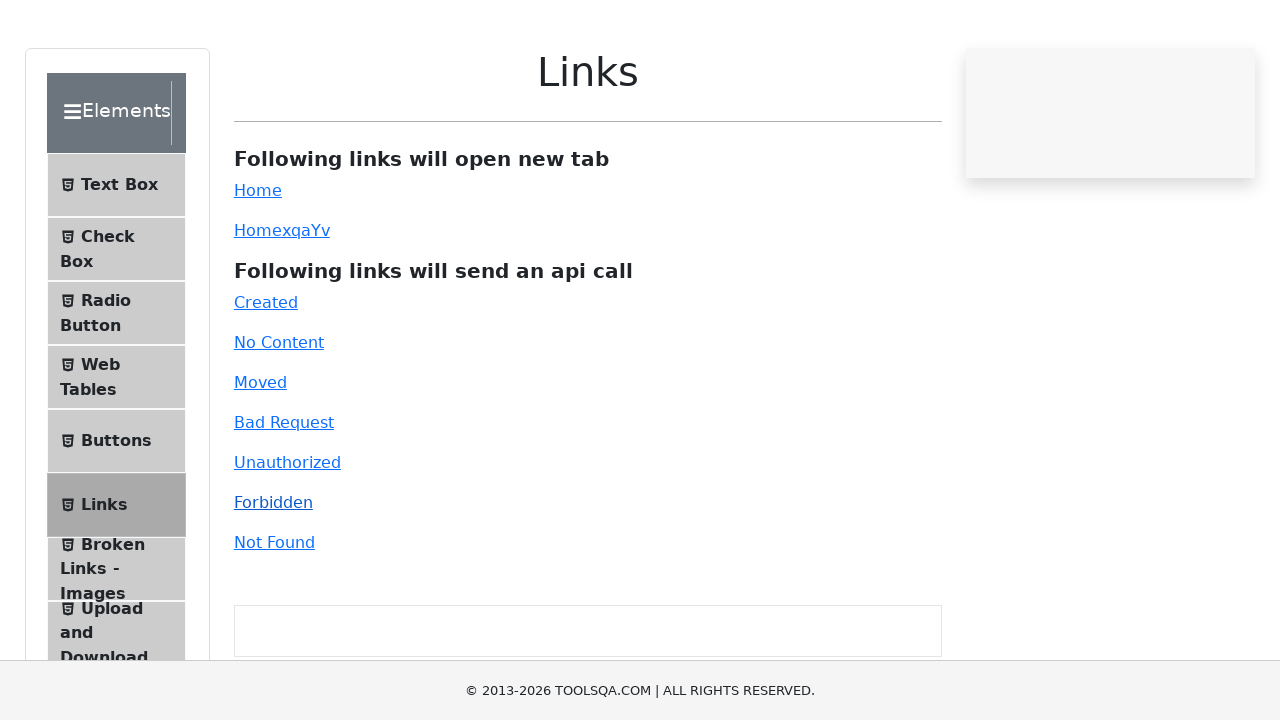

Clicked on unauthorized link (401 response) at (287, 538) on a#unauthorized
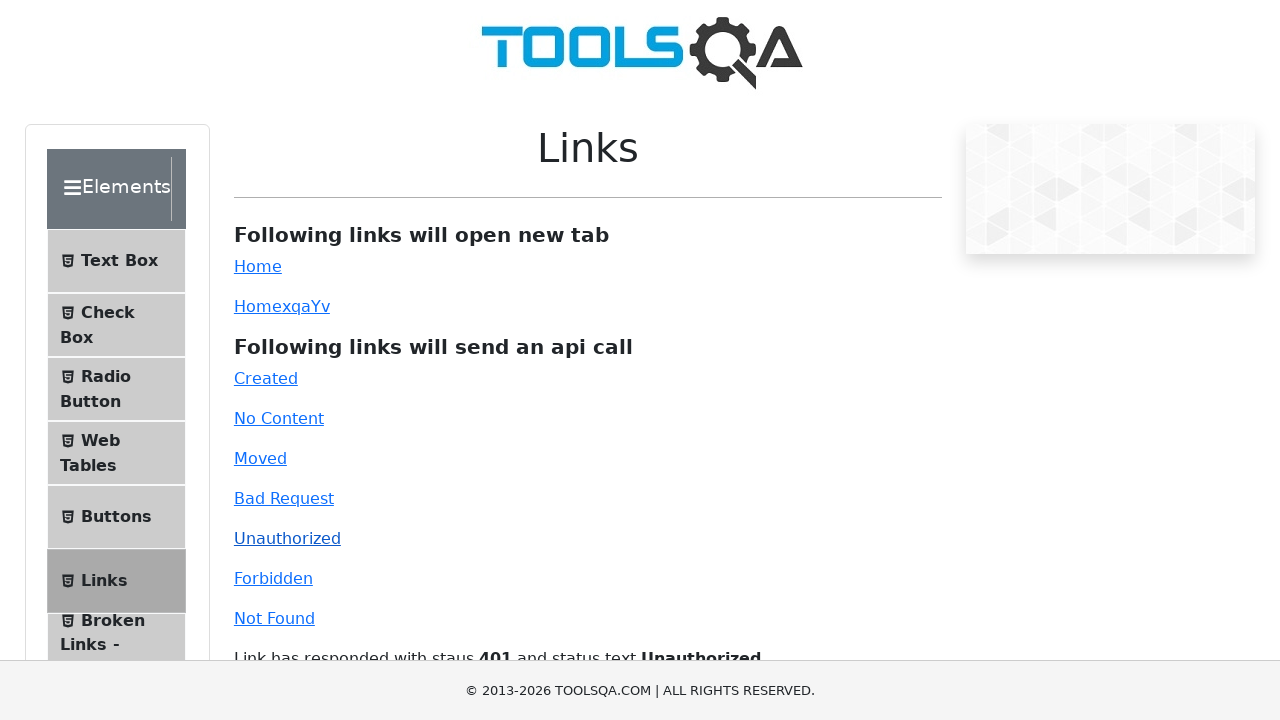

Waited 1000ms for unauthorized link response
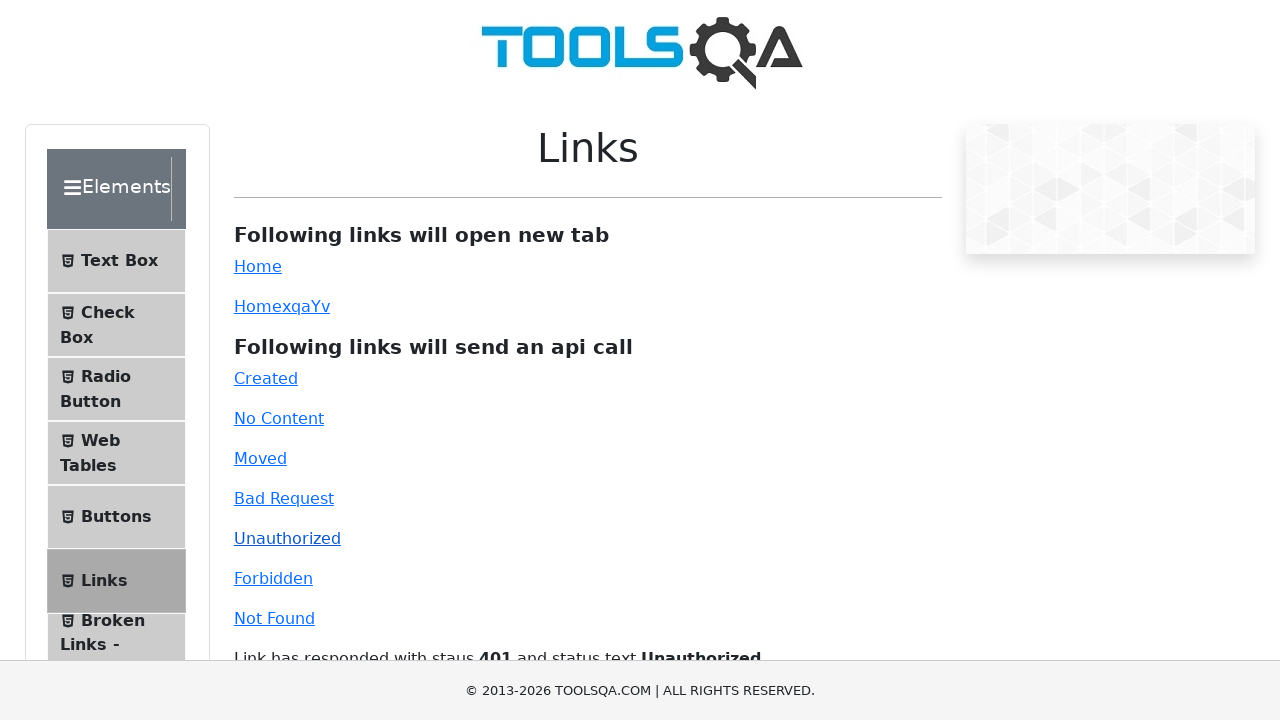

Reloaded page after unauthorized link test
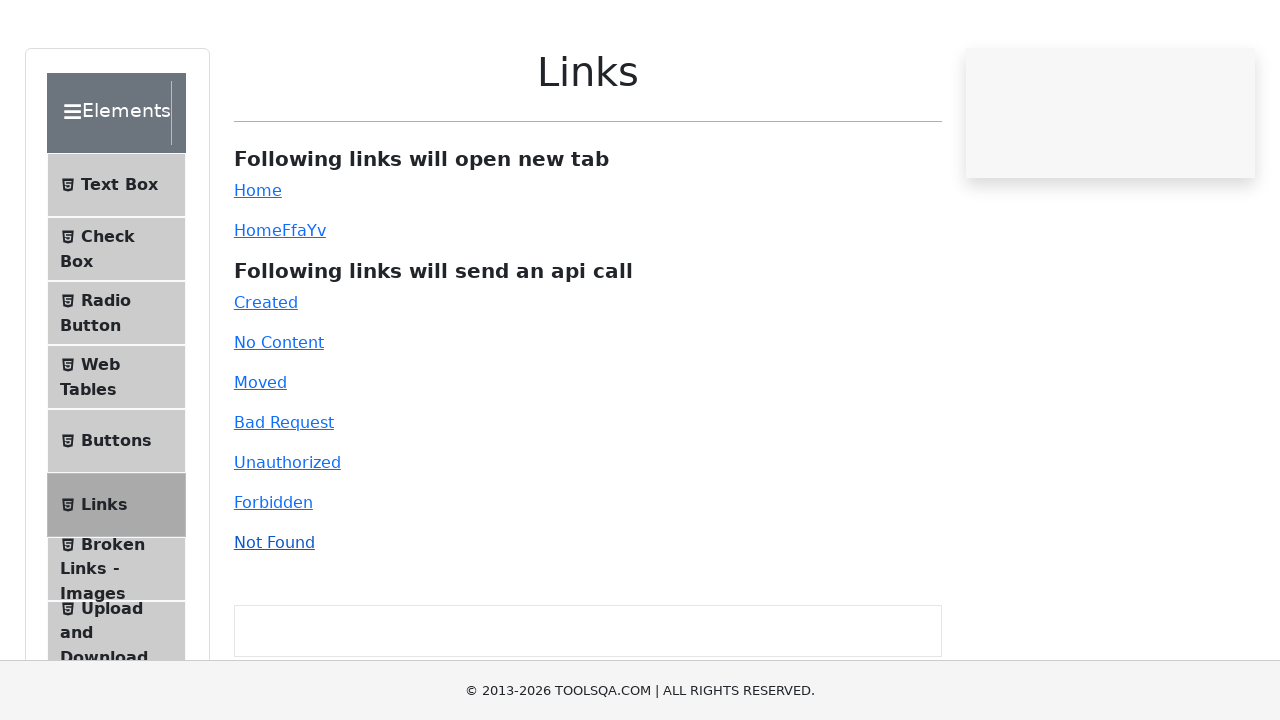

Clicked on forbidden link (403 response) at (273, 578) on a#forbidden
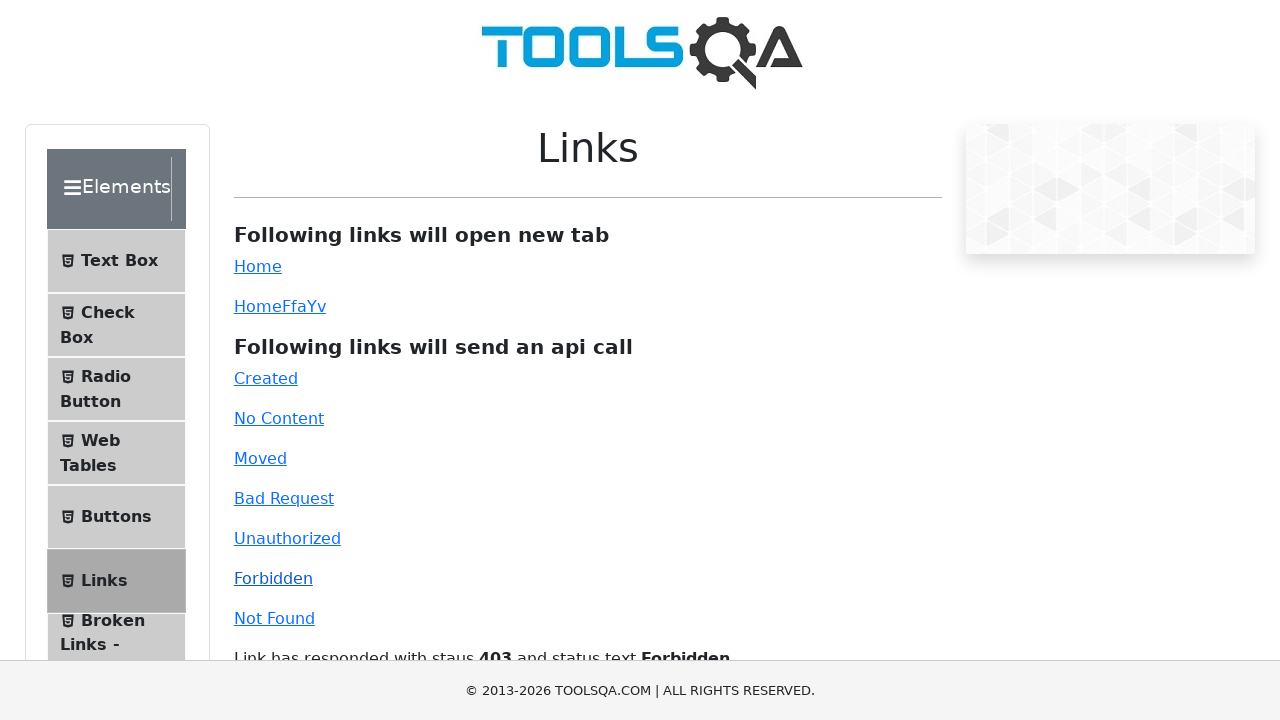

Waited 1000ms for forbidden link response
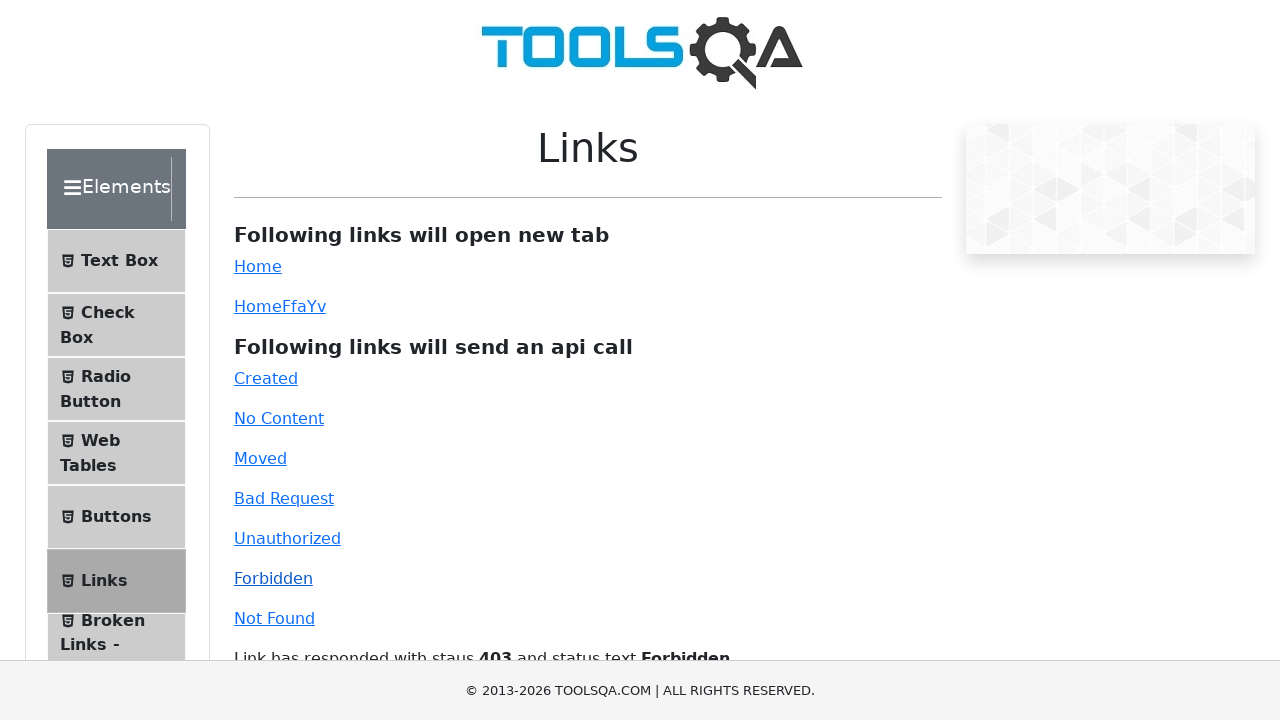

Reloaded page after forbidden link test
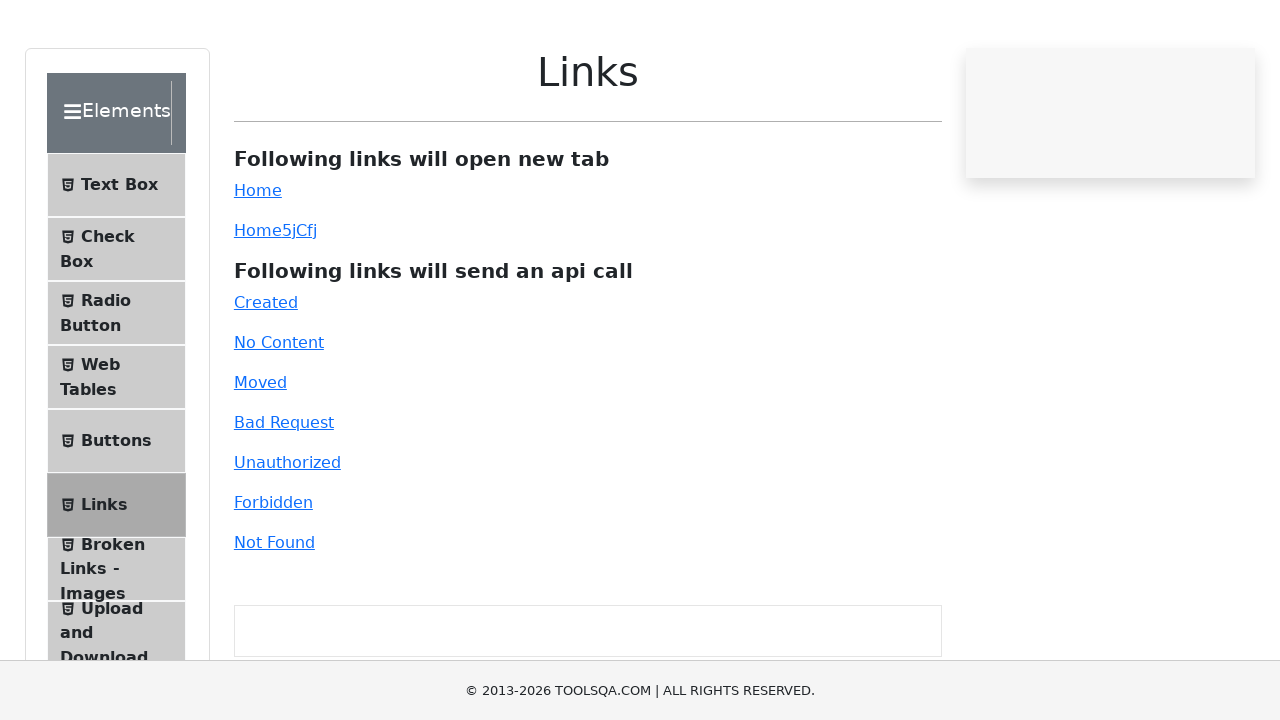

Clicked on not found link (404 response) at (274, 618) on a#invalid-url
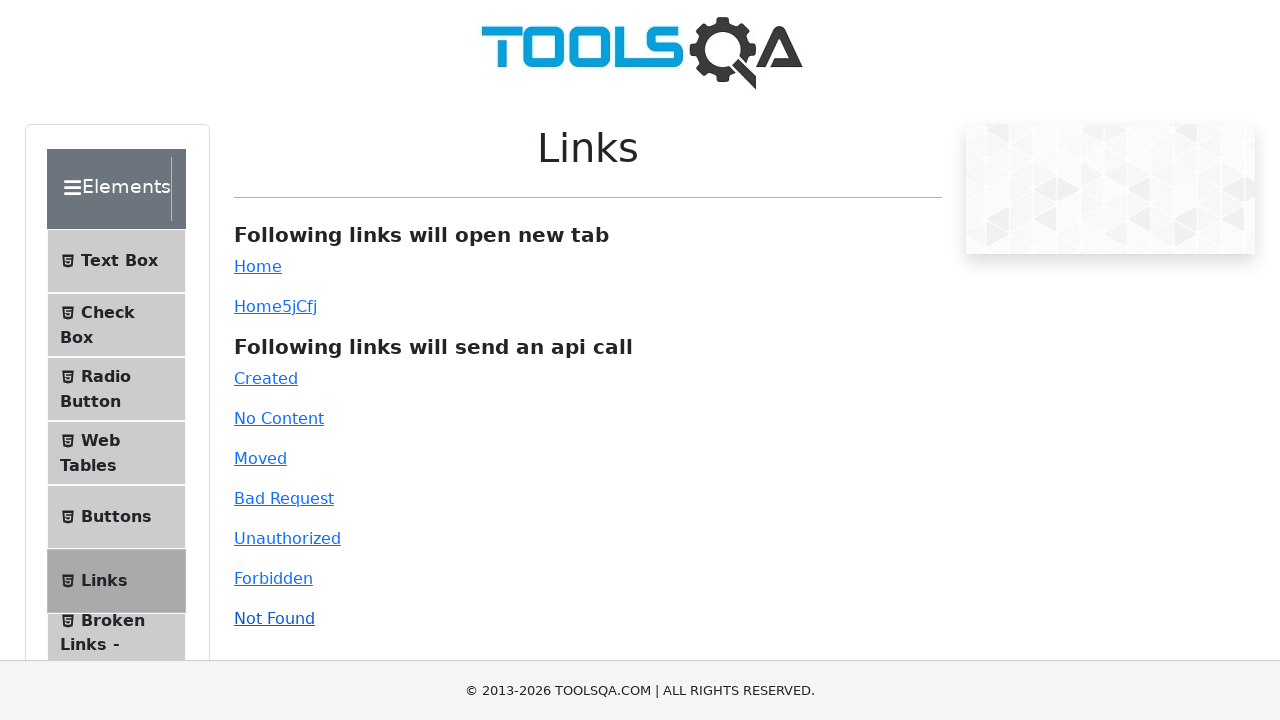

Waited 1000ms for not found link response
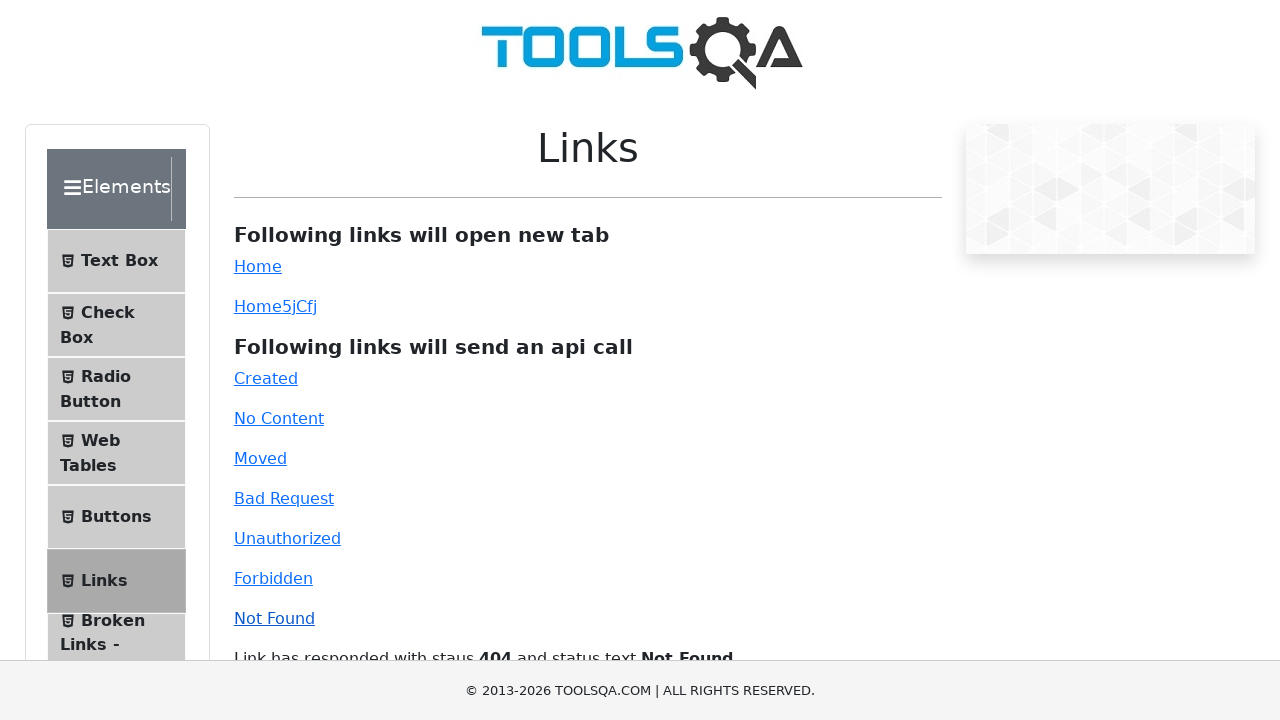

Reloaded page after not found link test
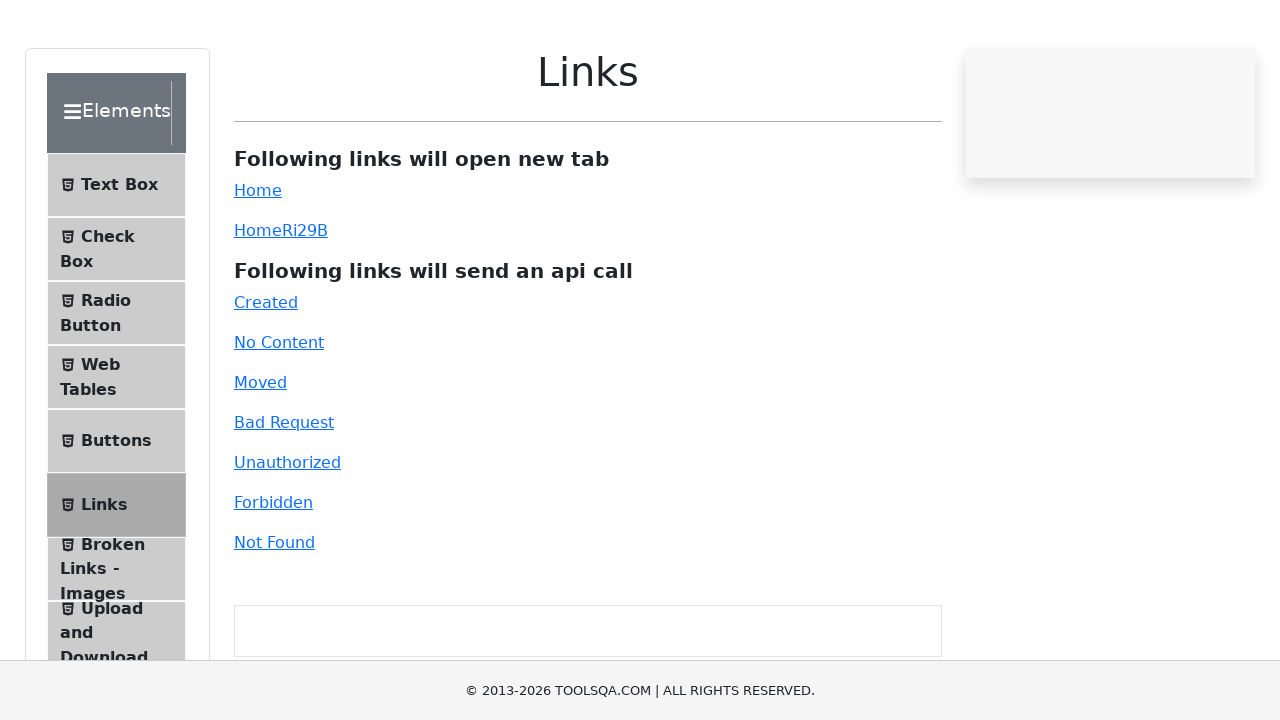

Clicked on home link to open in new tab at (258, 266) on a#simpleLink
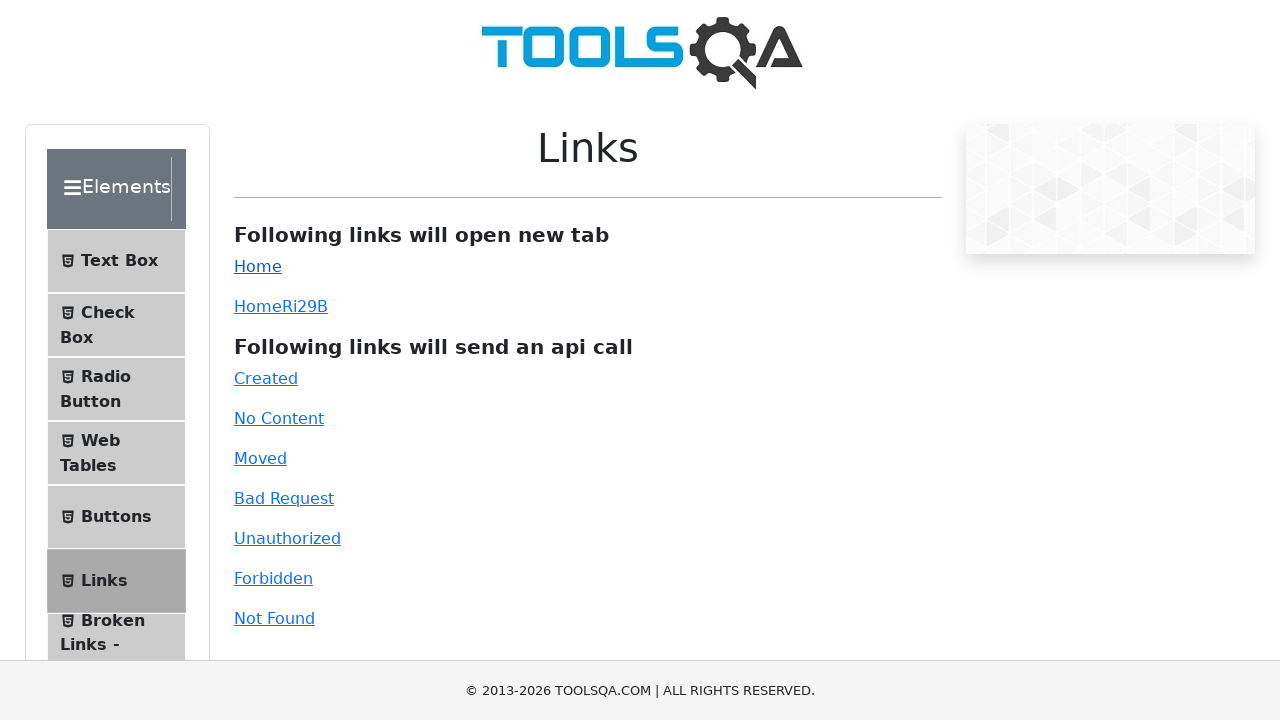

New tab opened with home link
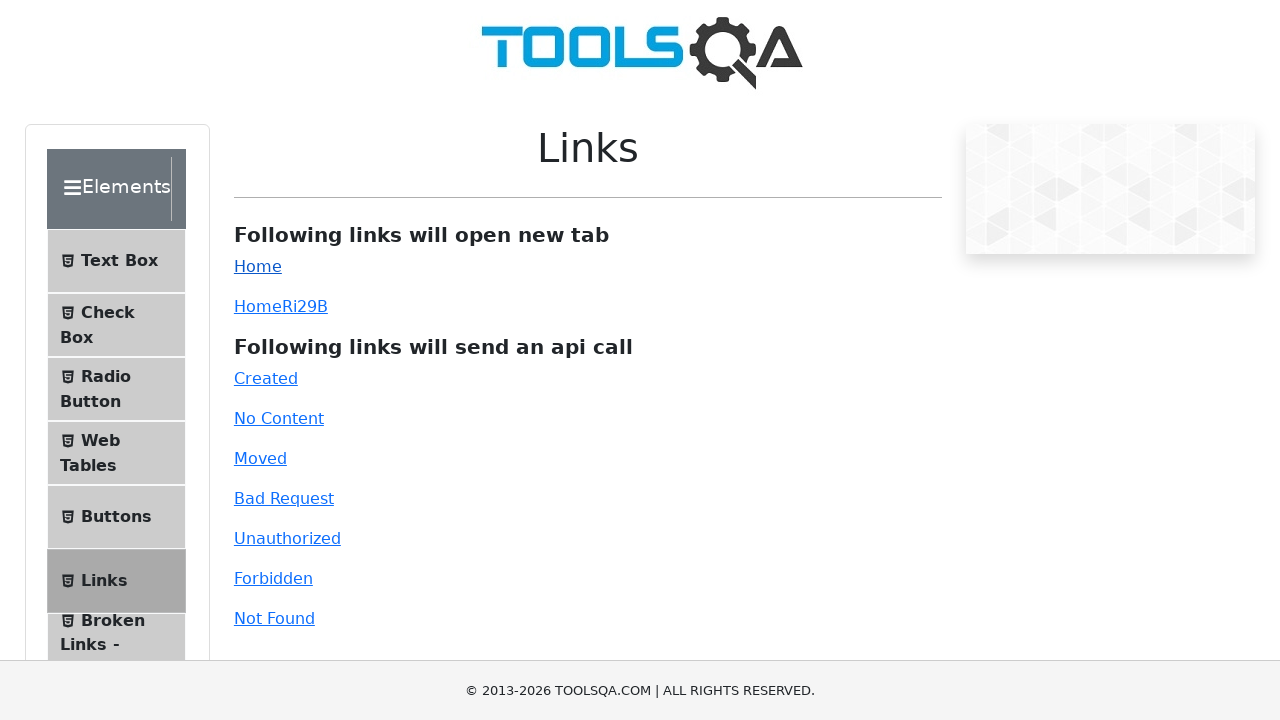

New tab loaded completely
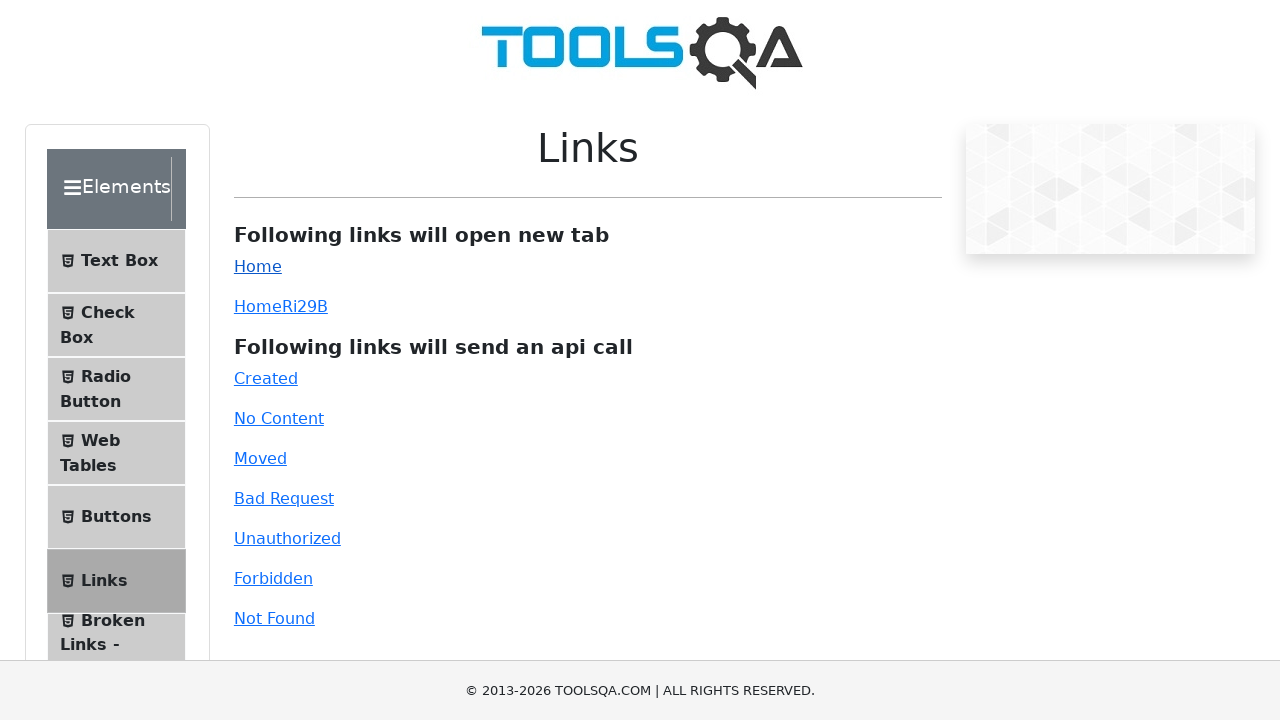

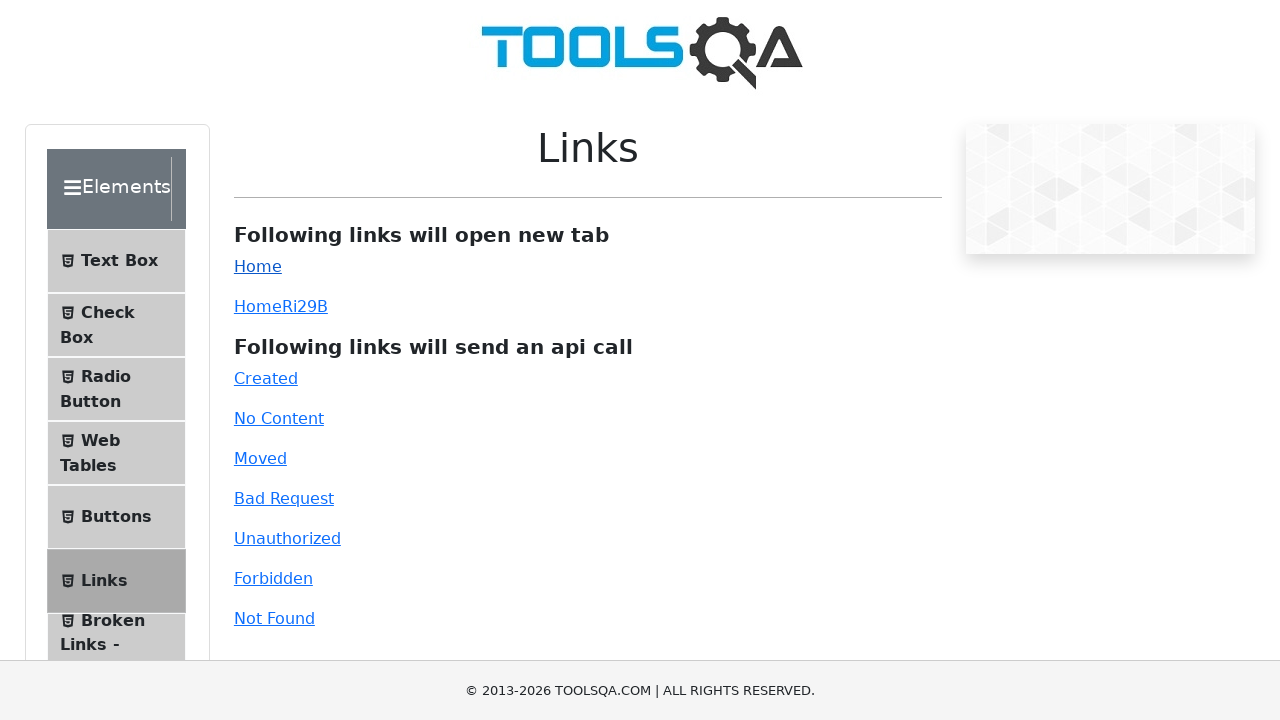